Tests iframe handling by switching to a single iframe and entering text into an input field within that frame

Starting URL: https://demo.automationtesting.in/Frames.html

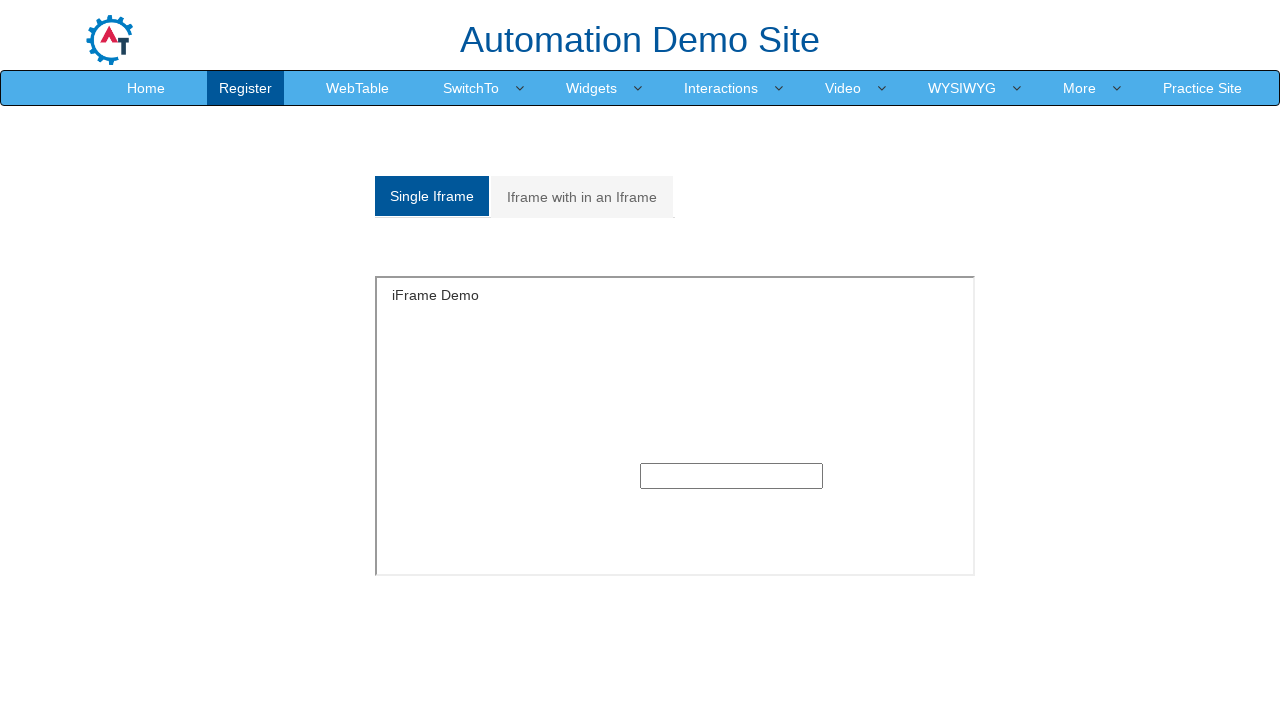

Located iframe with id 'singleframe'
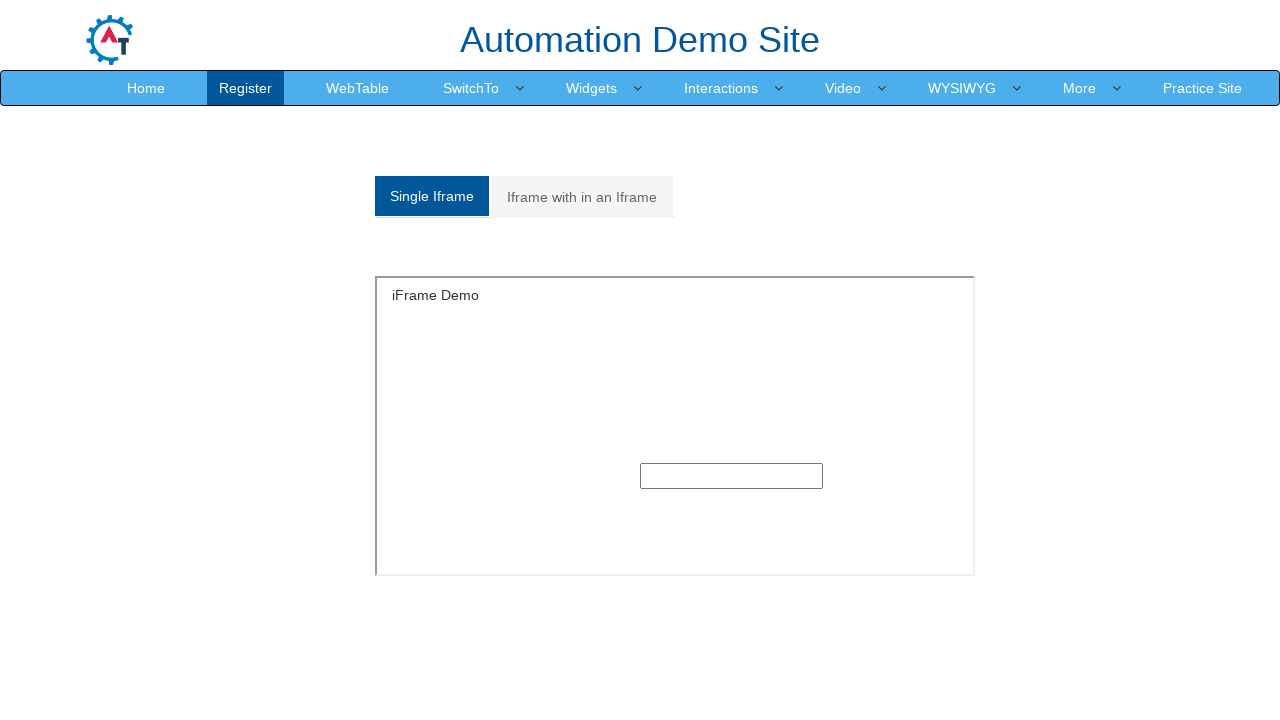

Entered 'mastani' into text input field within iframe on iframe#singleframe >> internal:control=enter-frame >> input[type='text']
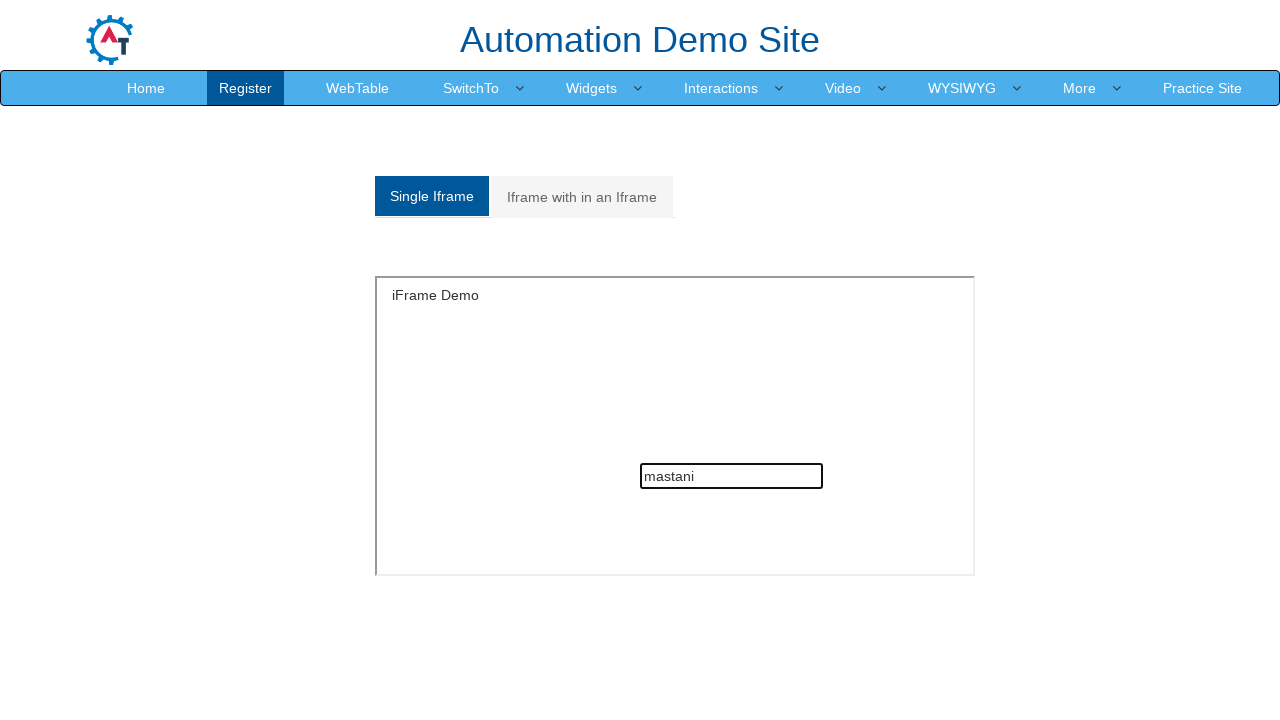

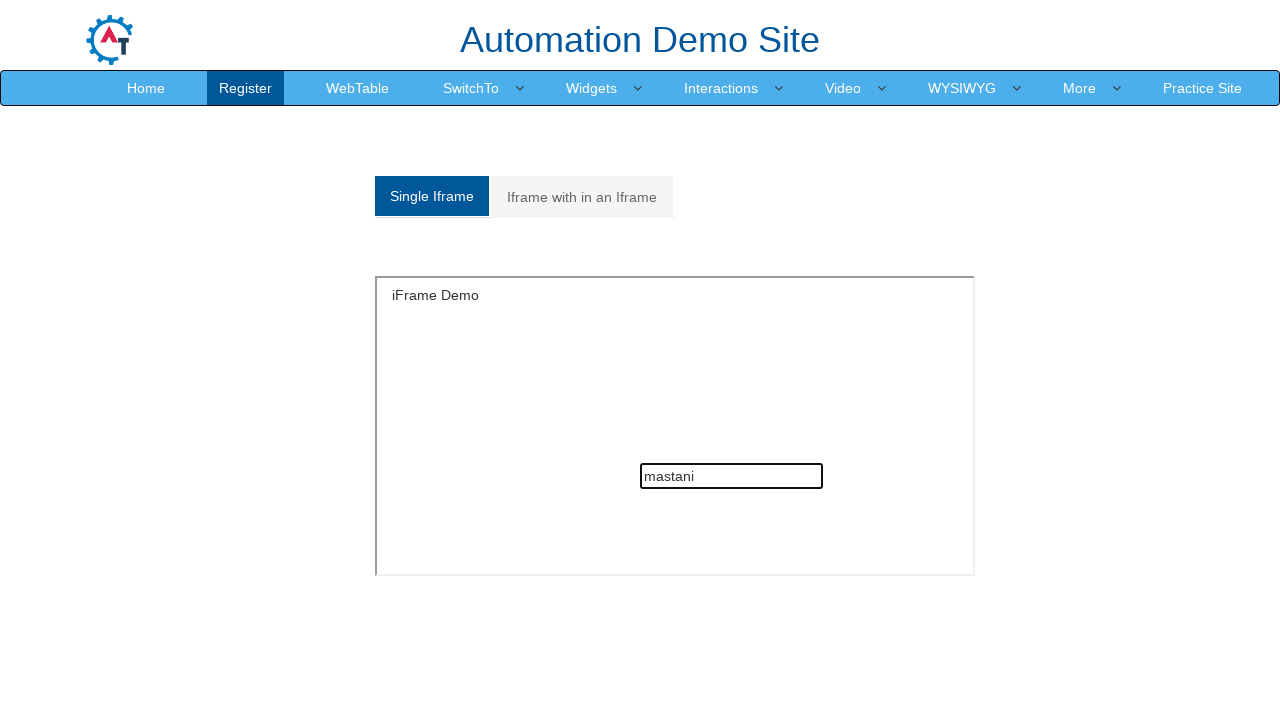